Tests a practice form by filling in name, email, phone, address fields and selecting gender and day checkboxes

Starting URL: https://testautomationpractice.blogspot.com/

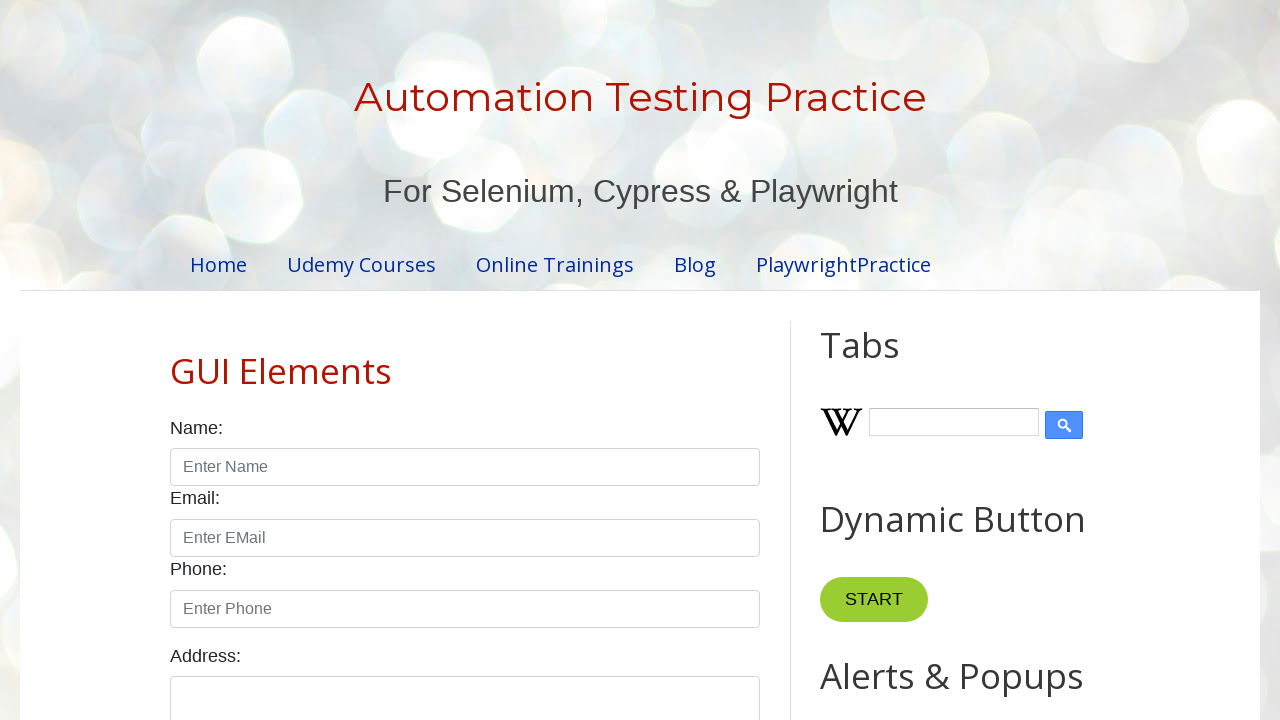

Filled name field with 'Deeksha' on #name
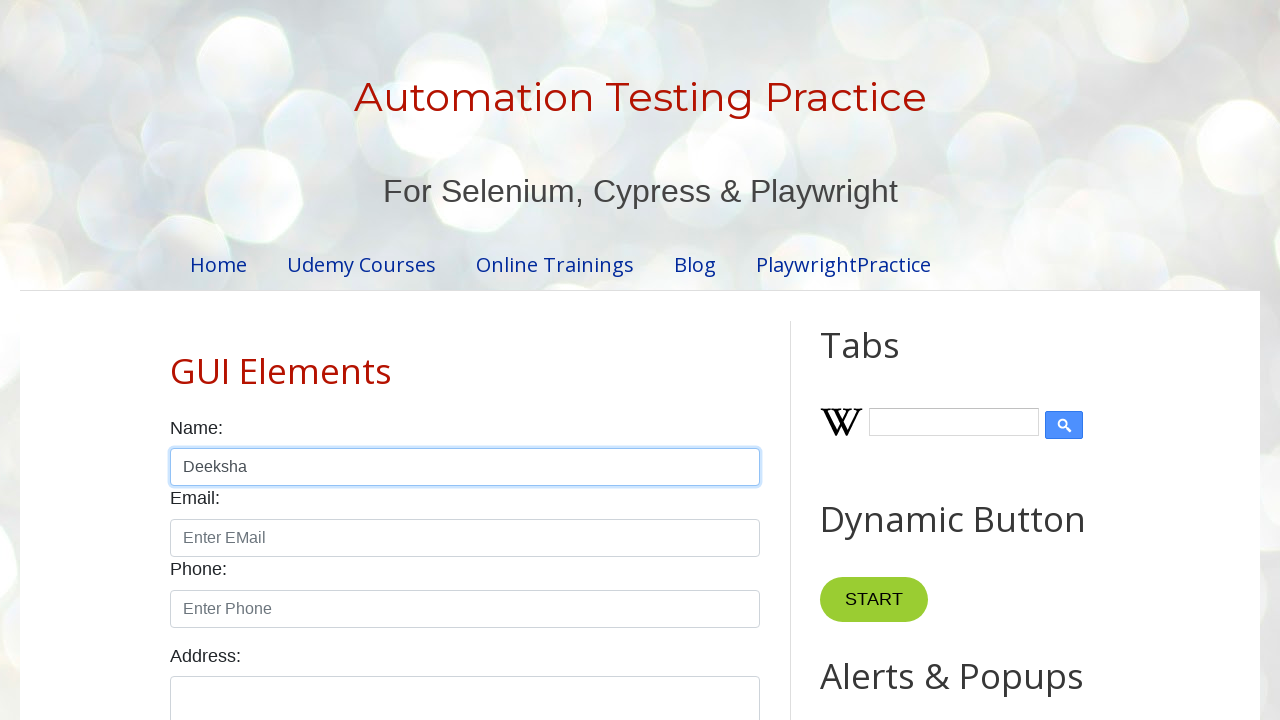

Filled email field with 'deeksha@gmail.com' on #email
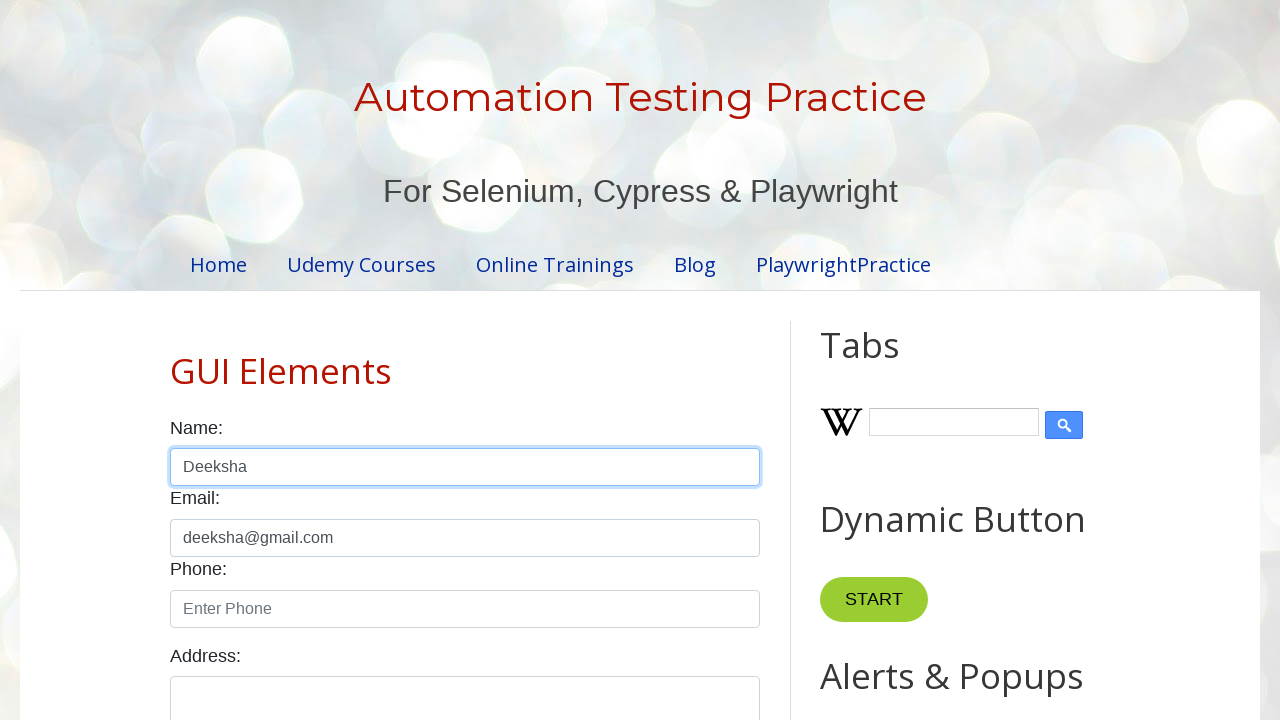

Filled phone field with '9865321047' on #phone
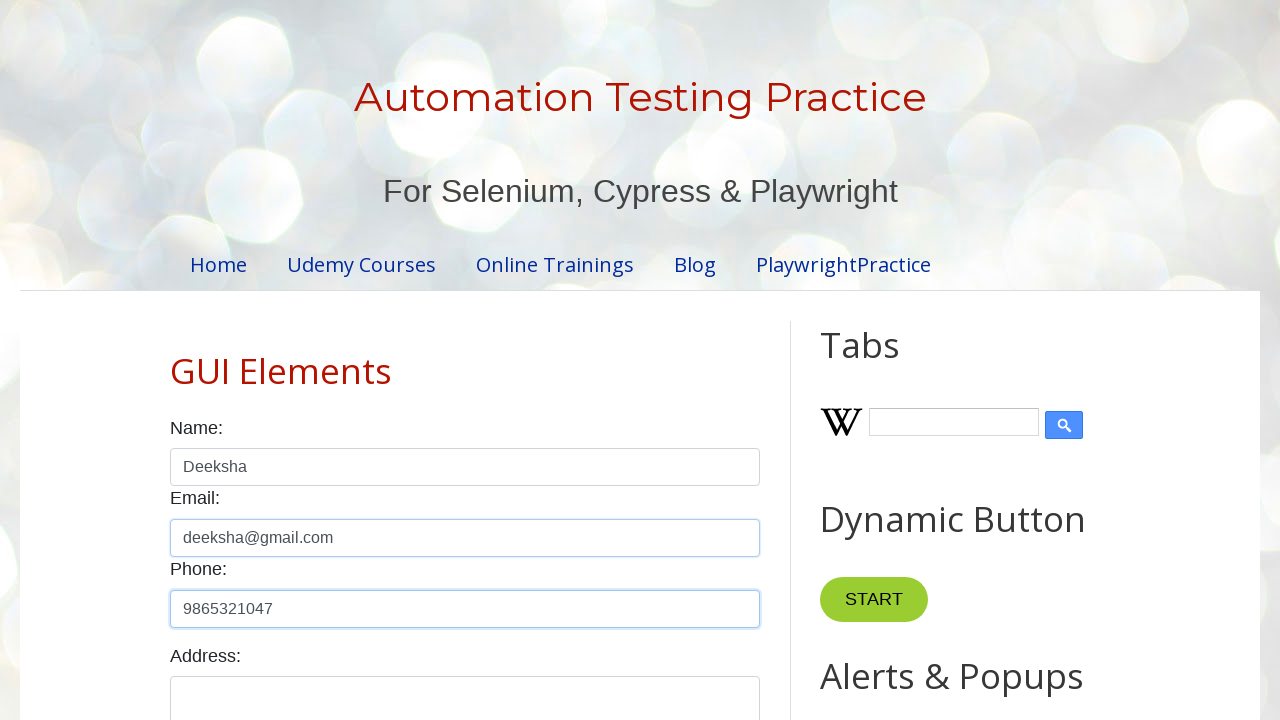

Filled address field with 'Bengaluru' on #textarea
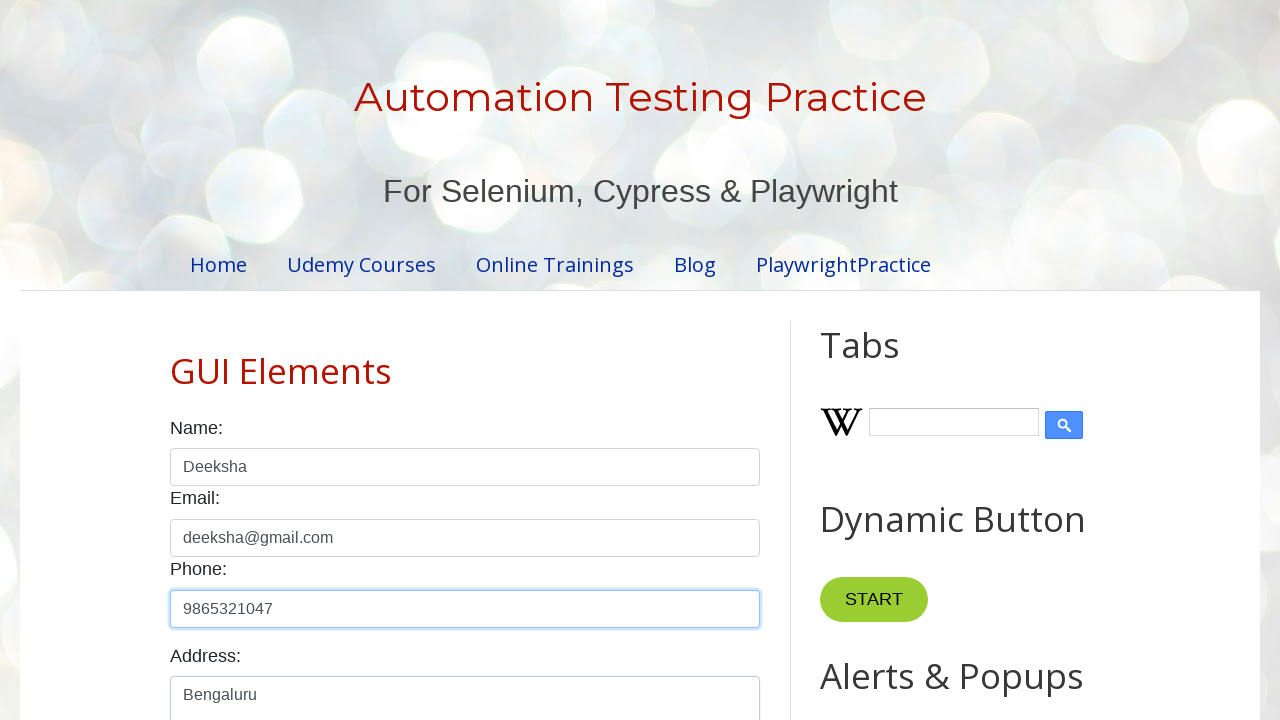

Selected female radio button at (250, 360) on #female
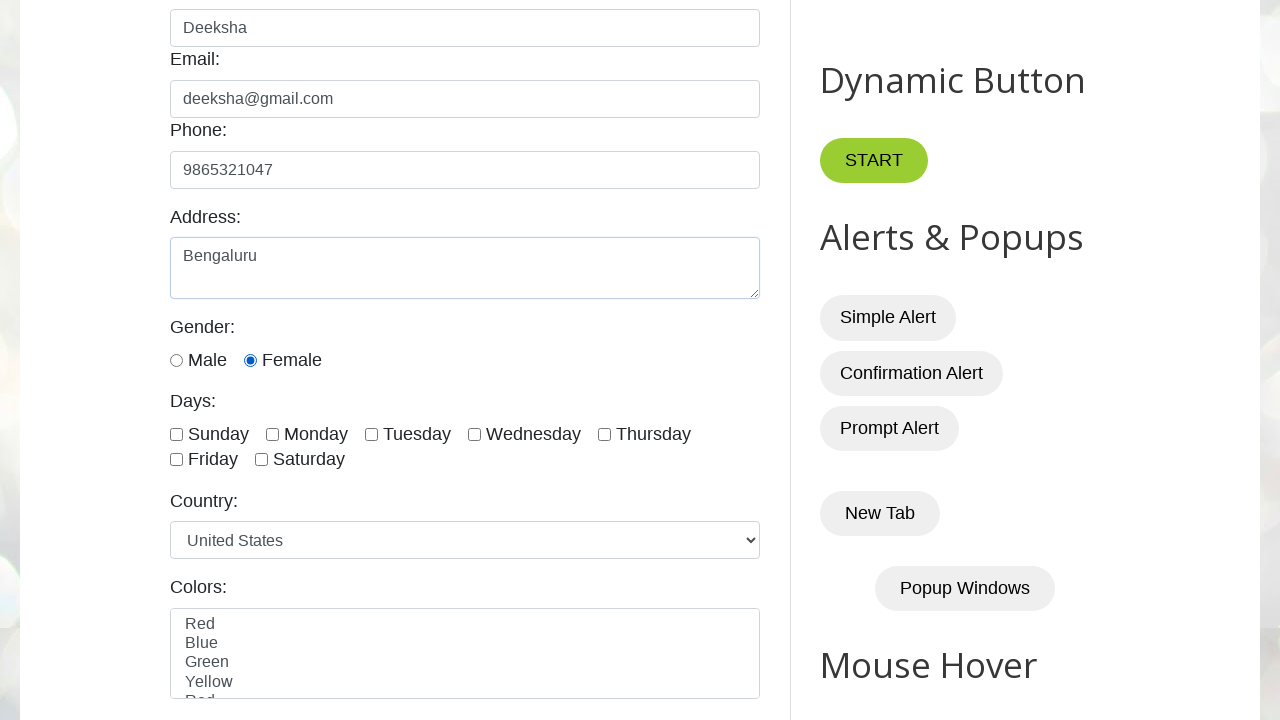

Selected Saturday checkbox at (262, 460) on #saturday
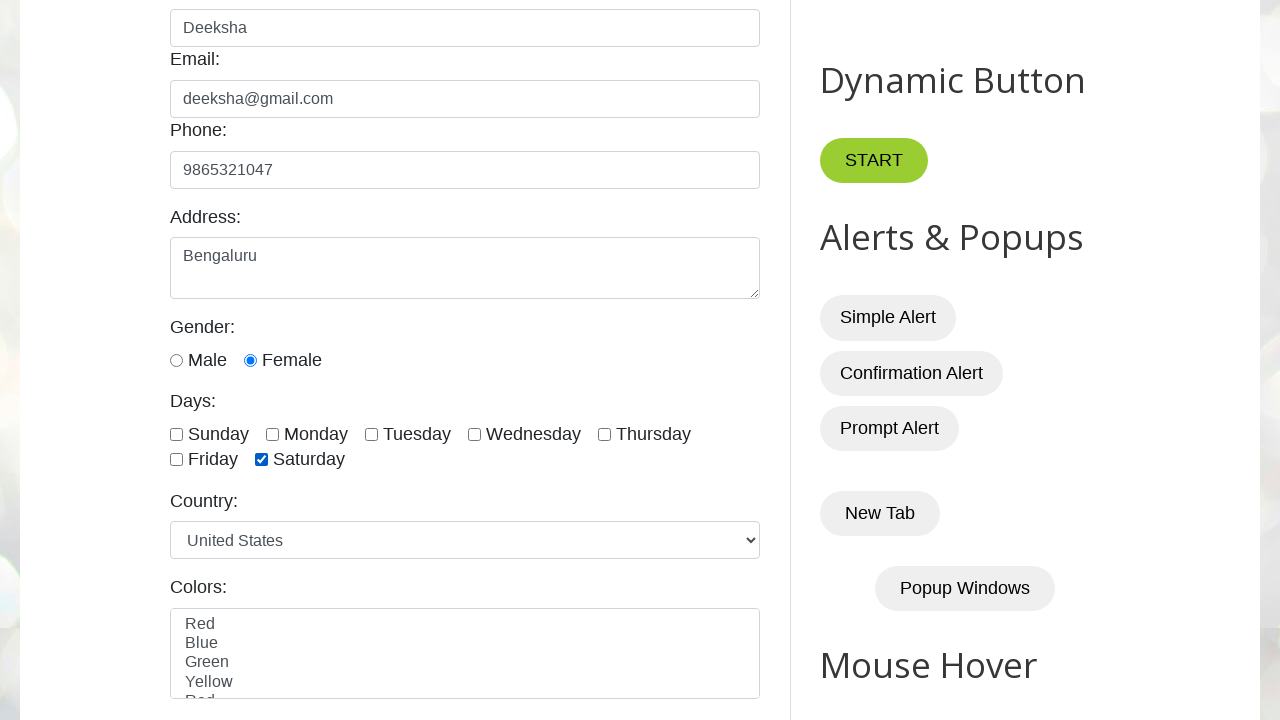

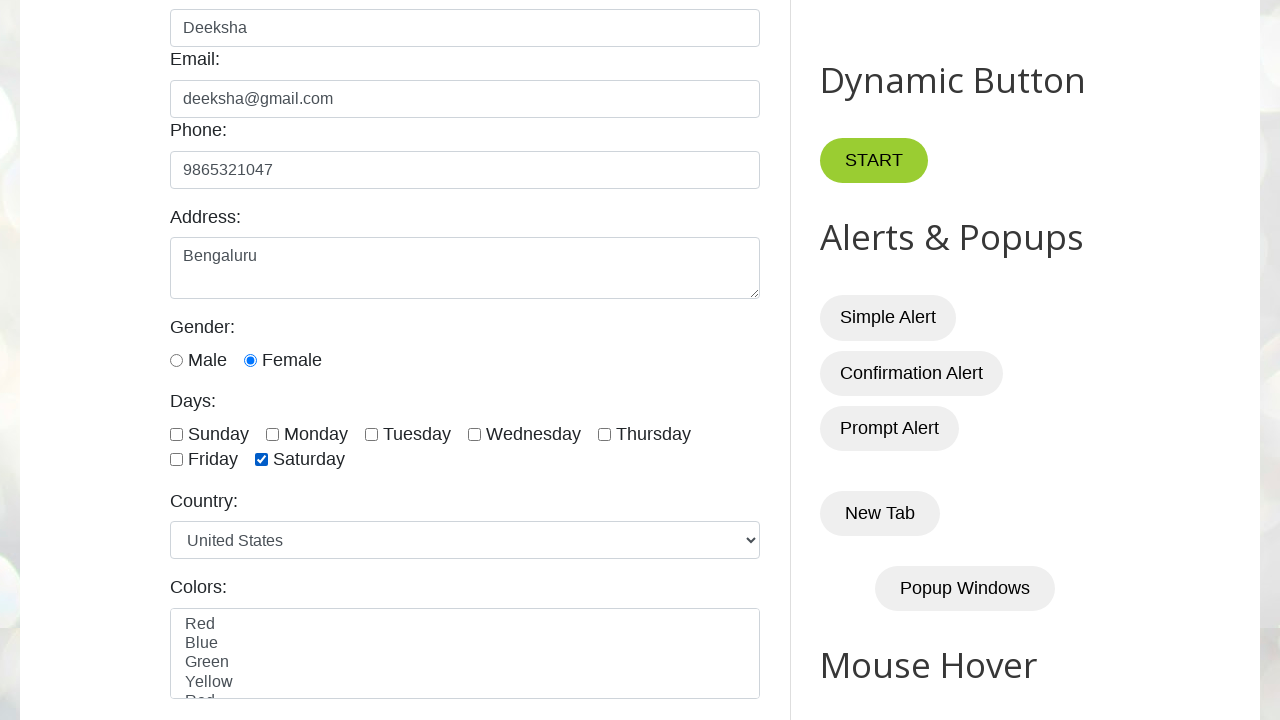